Launches the JioMart website and maximizes the browser window

Starting URL: https://www.jiomart.com/

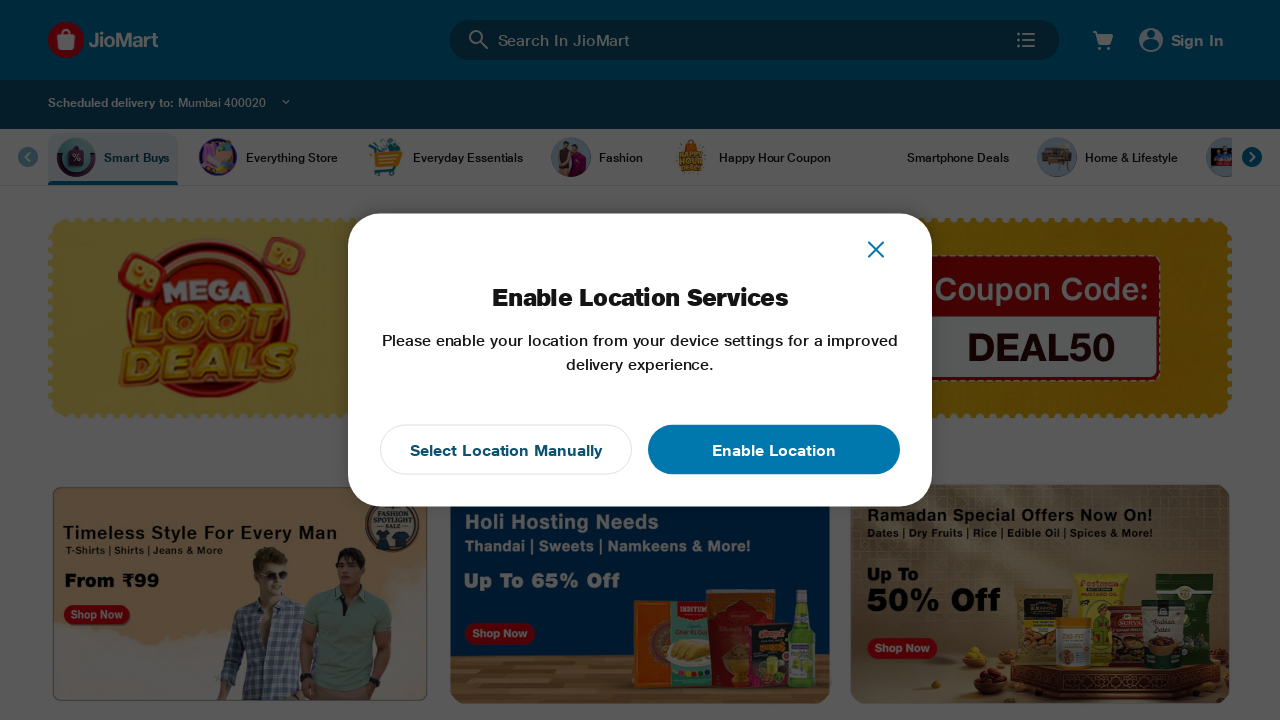

Waited for JioMart page to load (domcontentloaded)
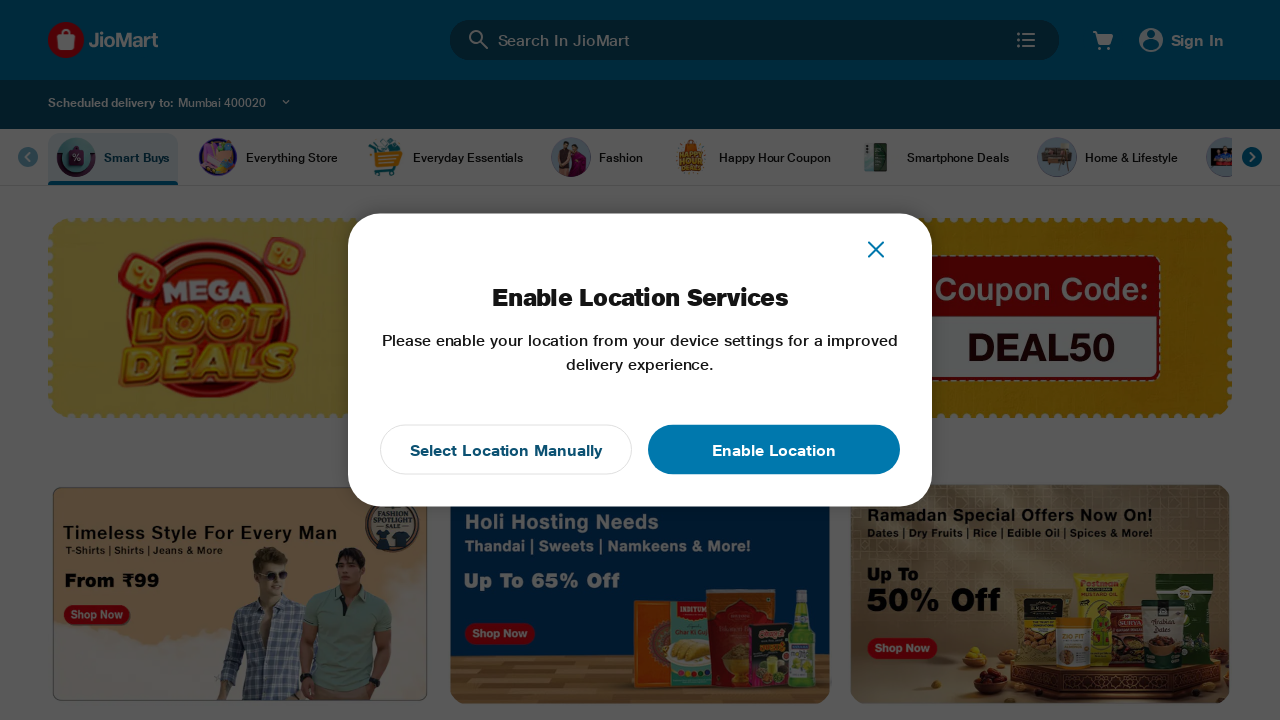

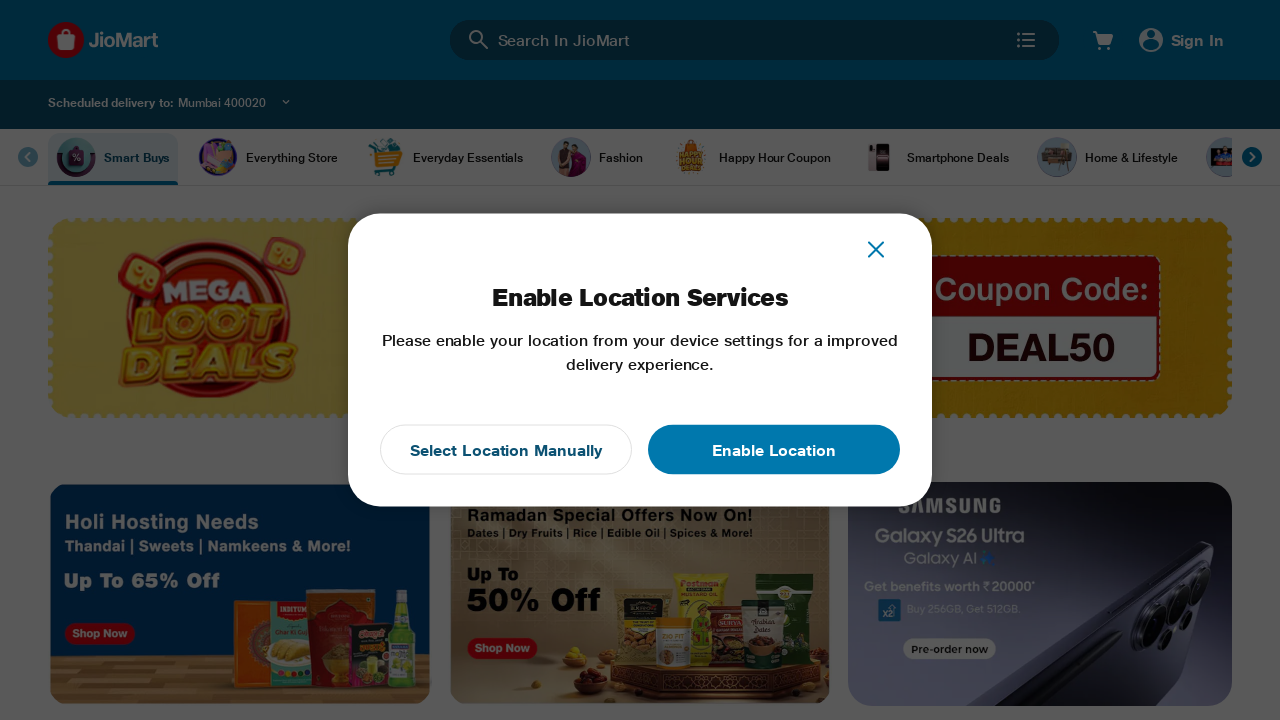